Tests the Add/Remove Elements functionality by clicking to add 3 elements, then removing 2, and verifying the correct number of elements remain.

Starting URL: https://the-internet.herokuapp.com/

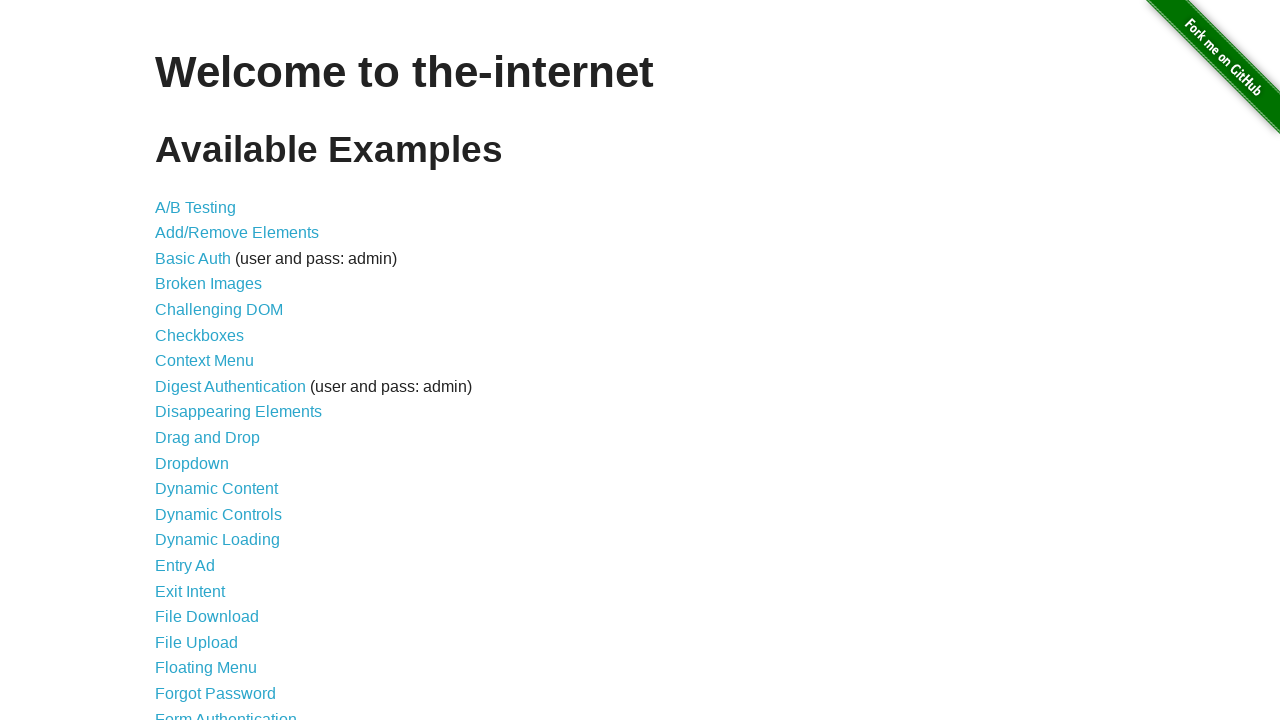

Clicked on Add/Remove Elements link to navigate to test page at (237, 233) on text=Add/Remove Elements
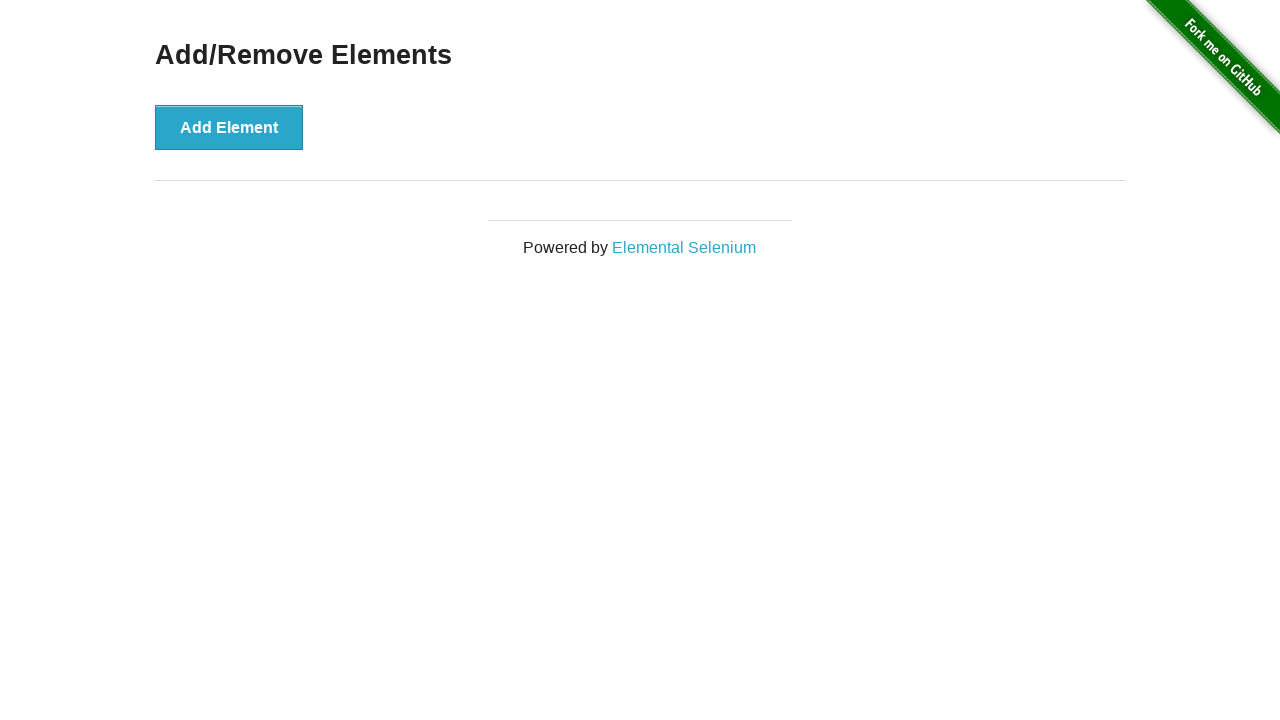

Located Add Element button
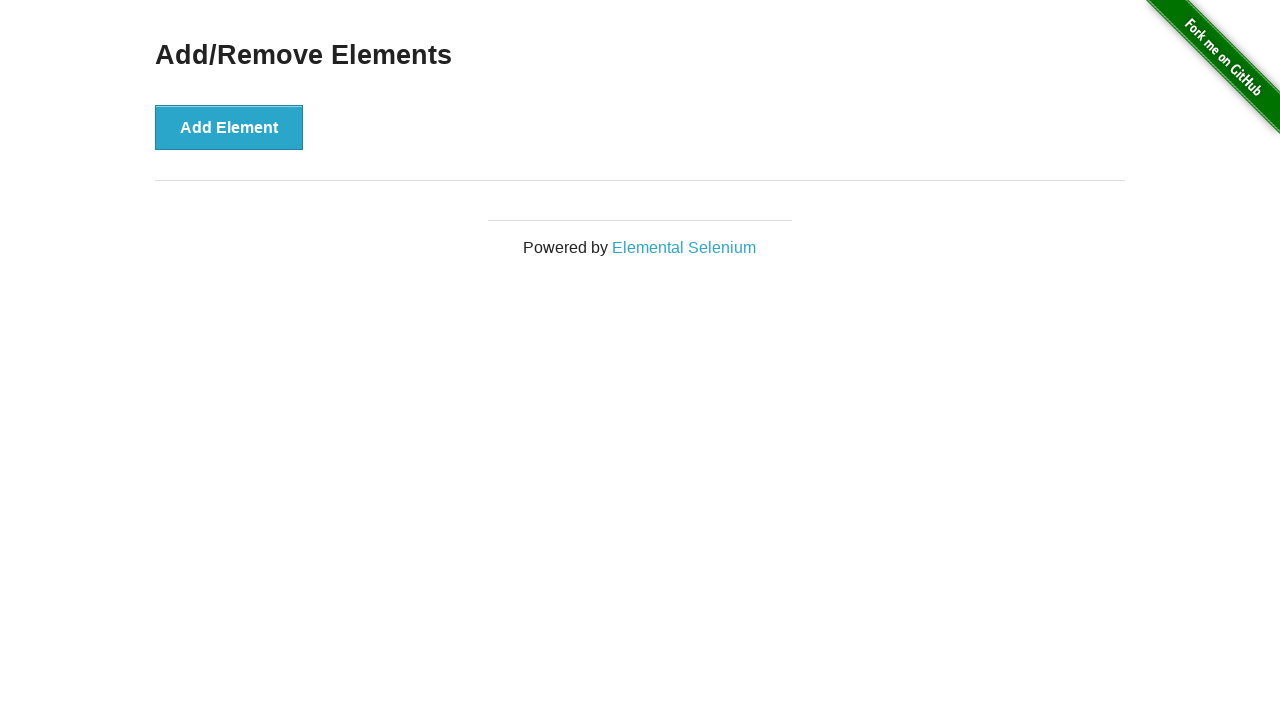

Clicked Add Element button to add a new element at (229, 127) on xpath=//*[@id="content"]/div/button
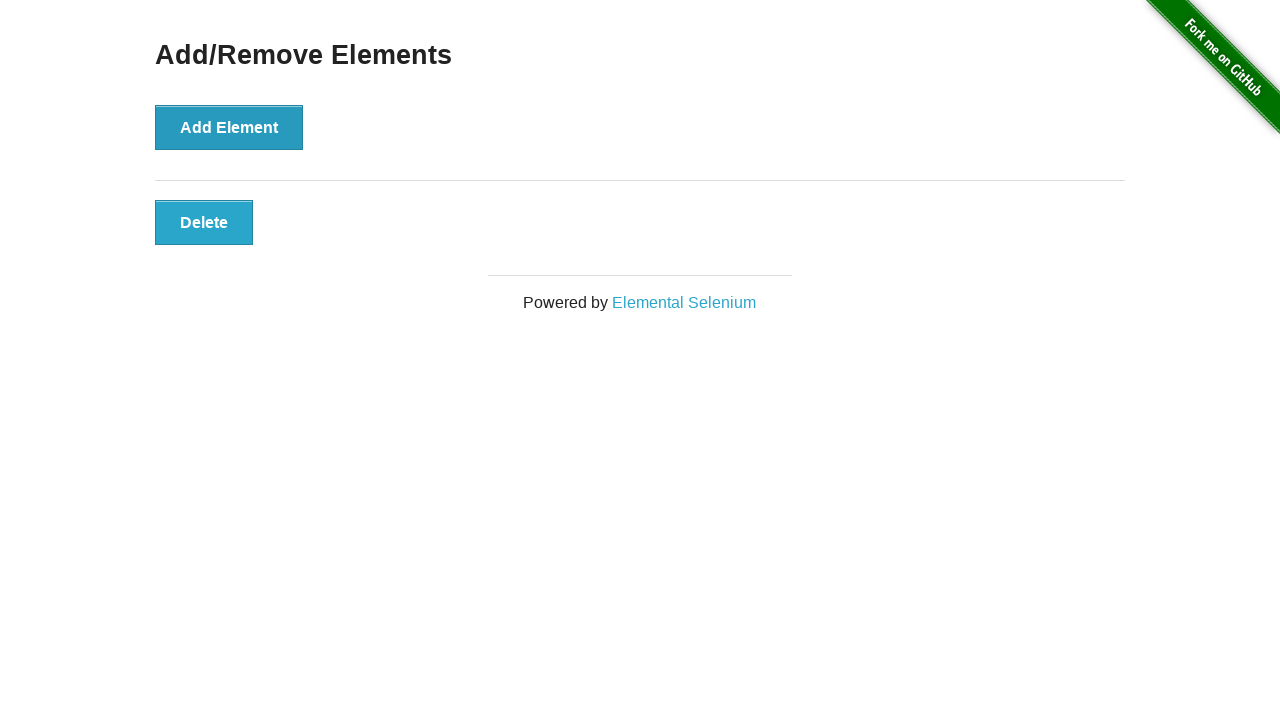

Clicked Add Element button to add a new element at (229, 127) on xpath=//*[@id="content"]/div/button
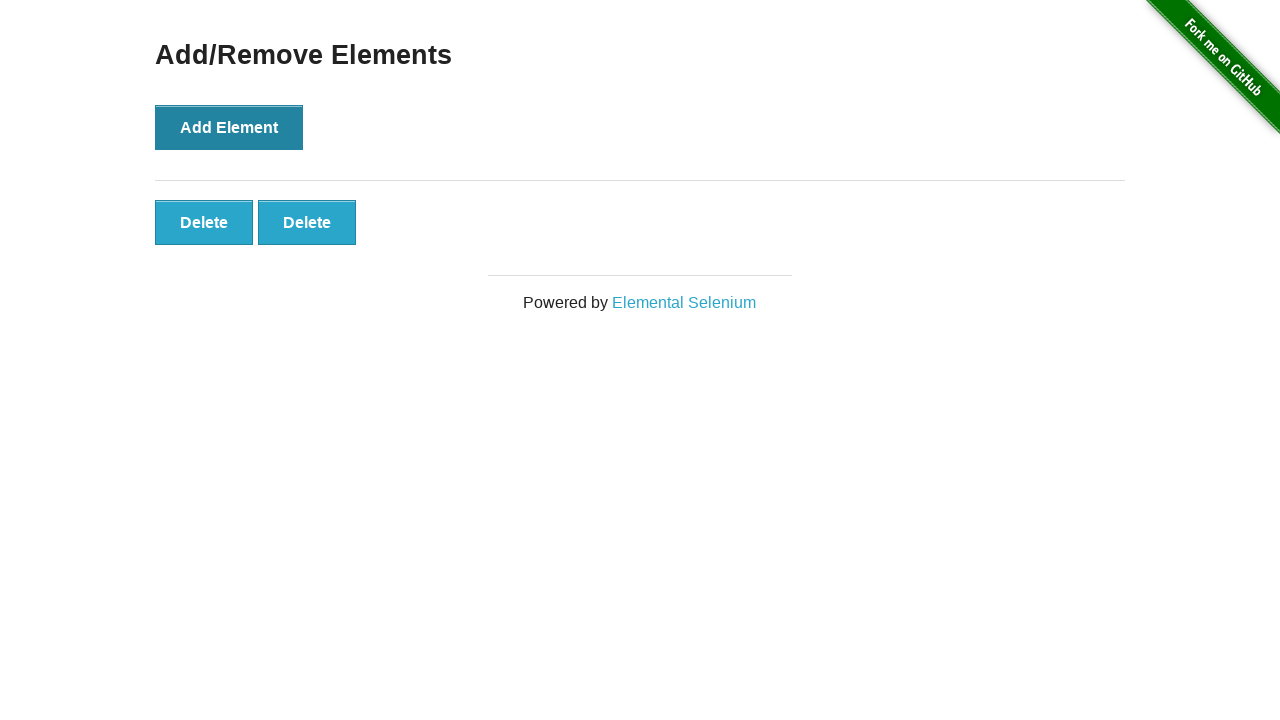

Clicked Add Element button to add a new element at (229, 127) on xpath=//*[@id="content"]/div/button
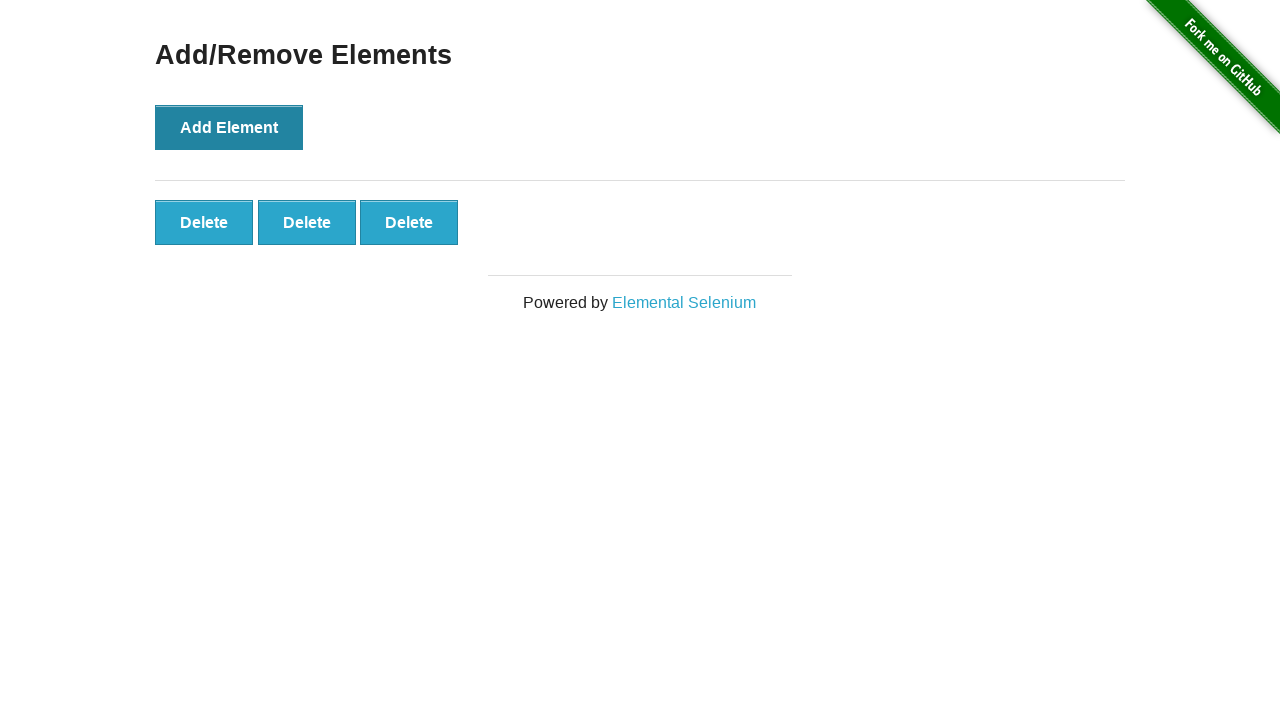

Delete buttons appeared after adding 3 elements
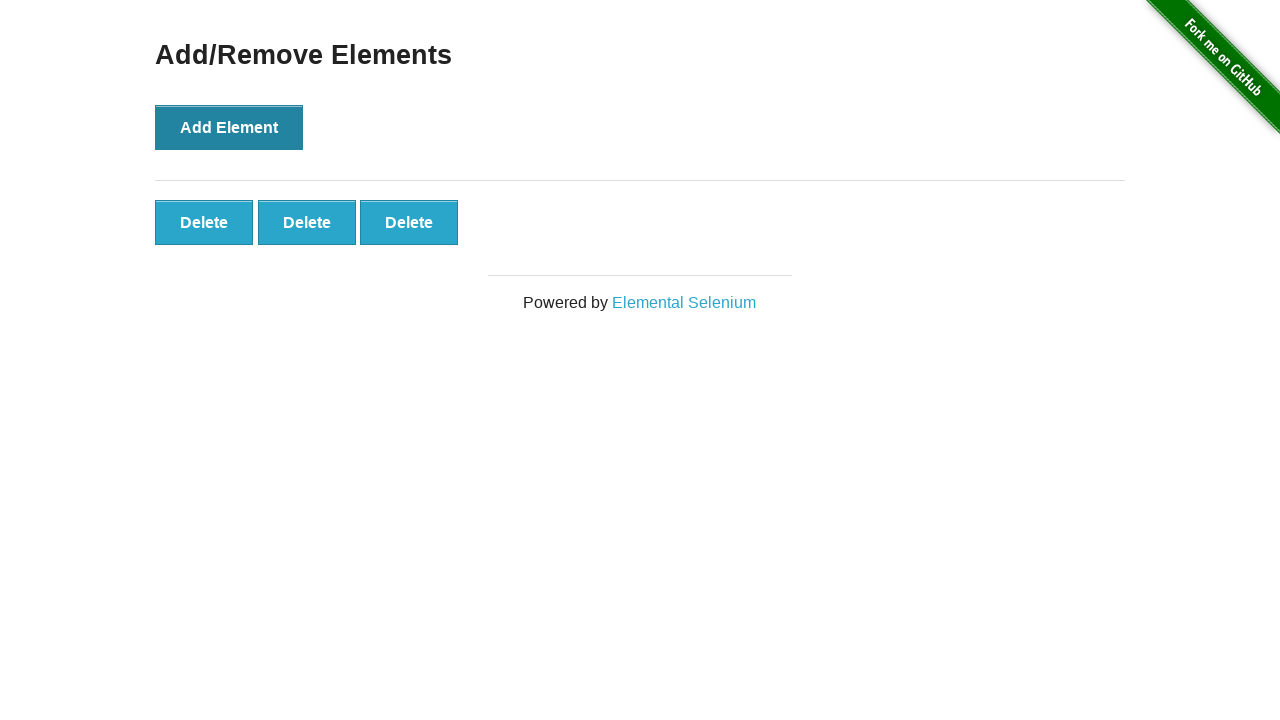

Clicked delete button to remove element 1 at (204, 222) on .added-manually >> nth=0
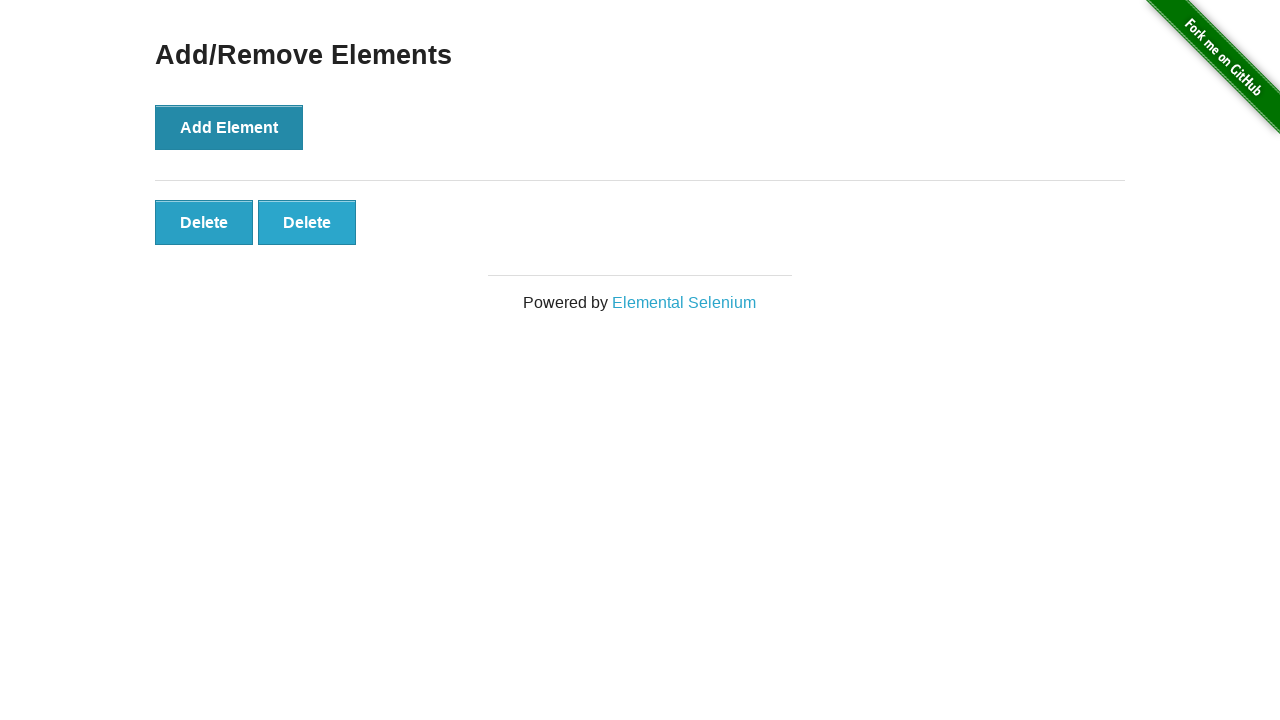

Clicked delete button to remove element 2 at (204, 222) on .added-manually >> nth=0
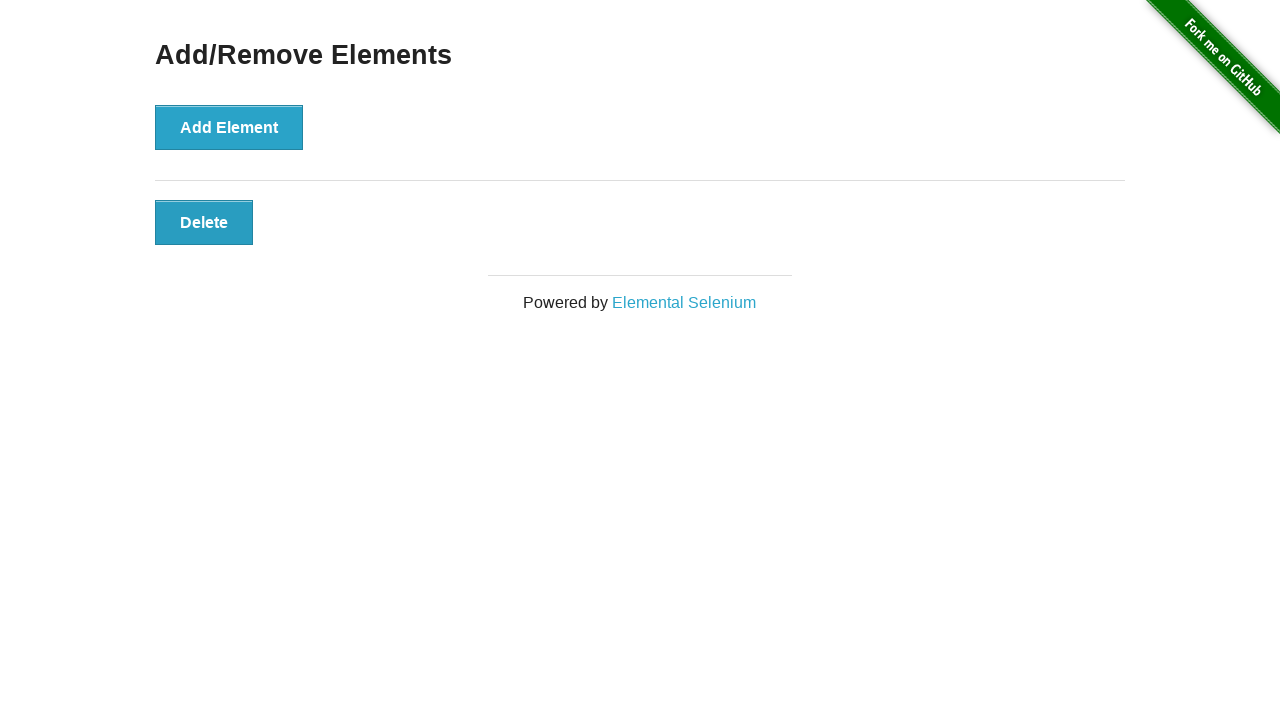

Verified 1 element(s) remaining after removing 2
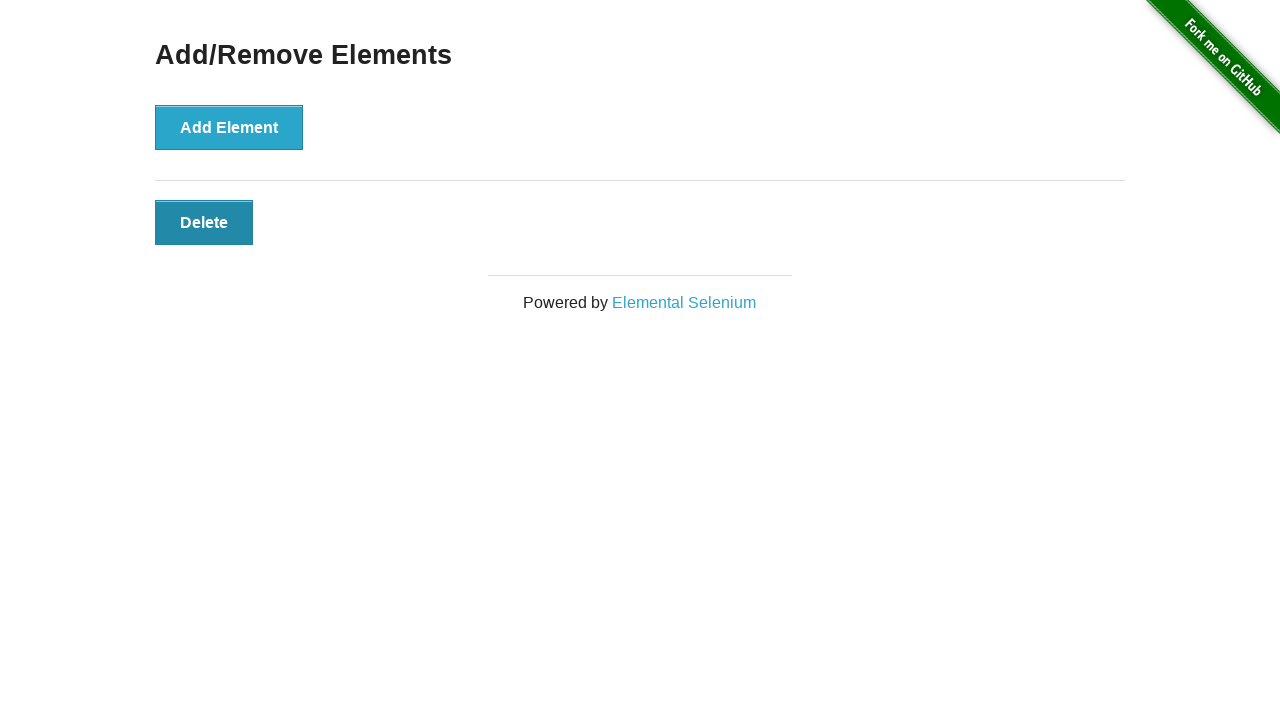

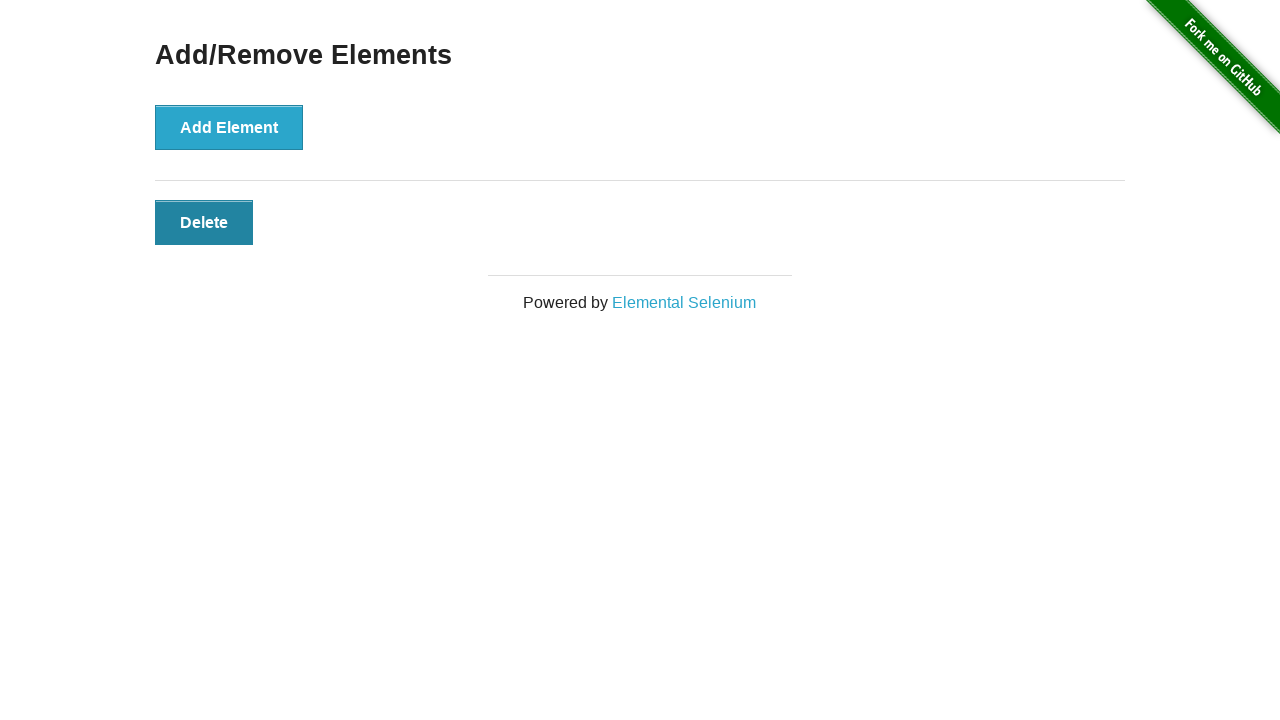